Tests selecting an option from a dropdown list using Playwright's select_option method by visible text, then verifying the selection.

Starting URL: https://the-internet.herokuapp.com/dropdown

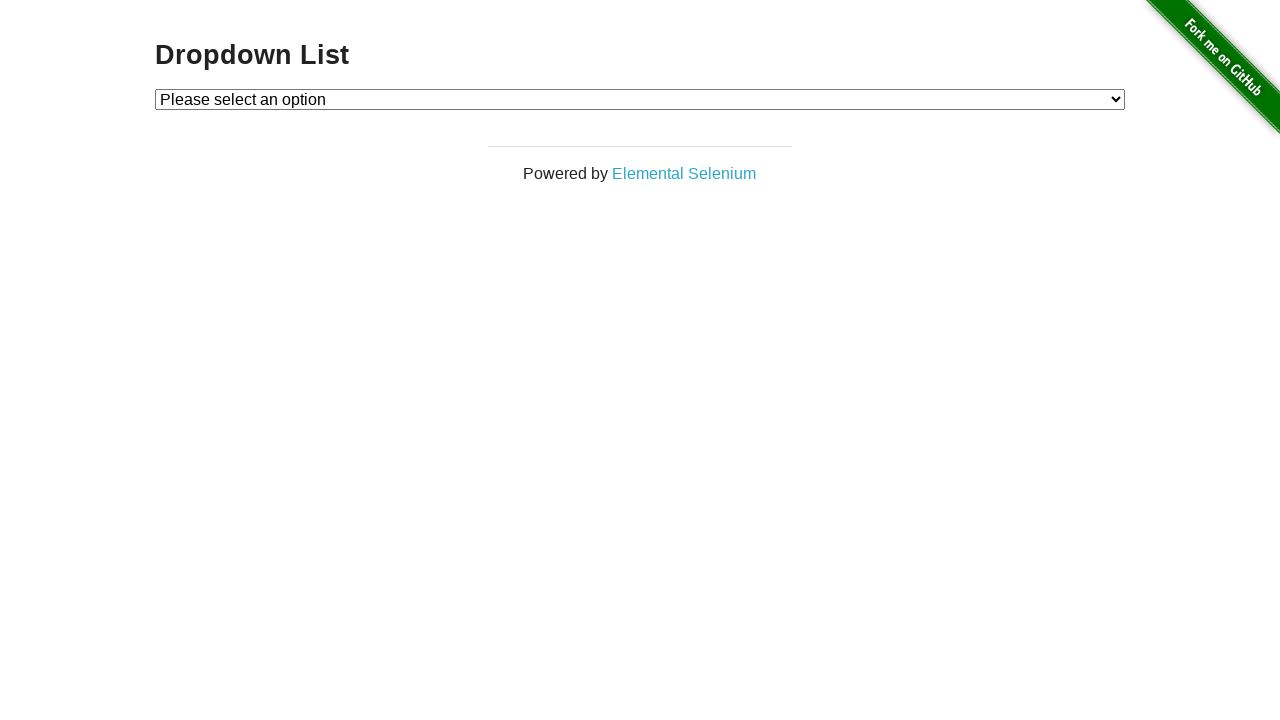

Navigated to dropdown test page
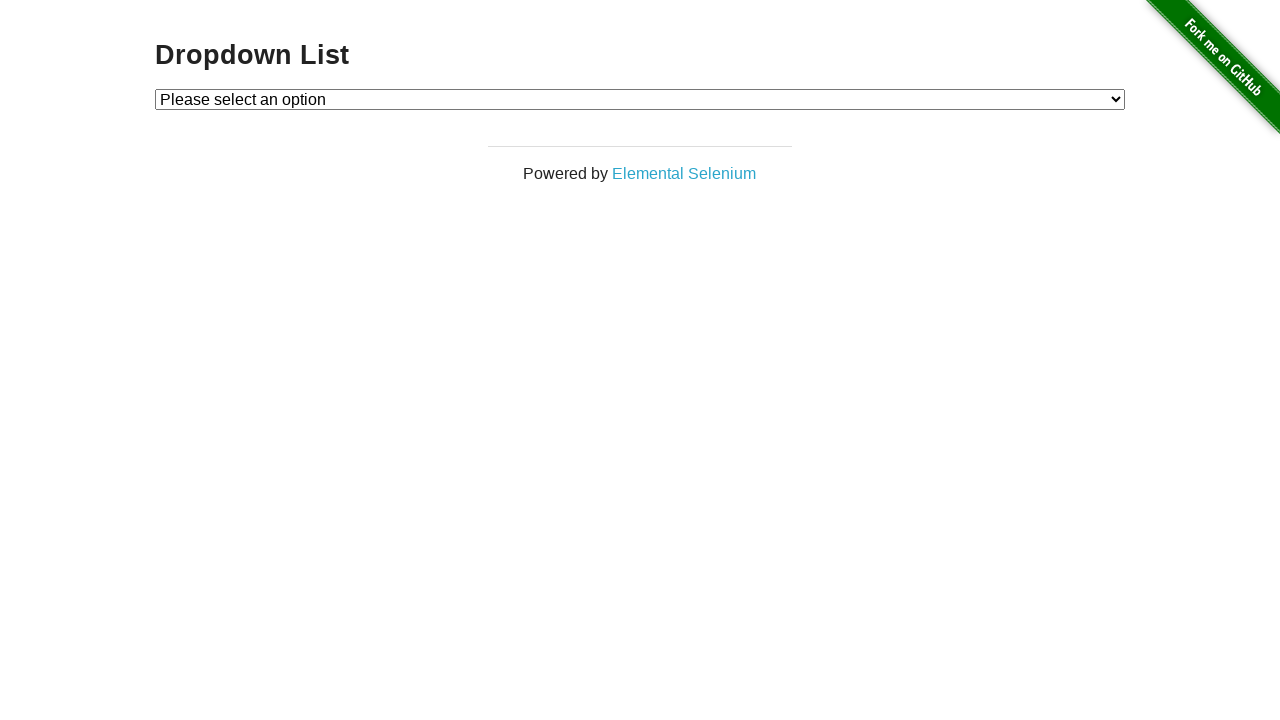

Selected 'Option 1' from dropdown using visible text on #dropdown
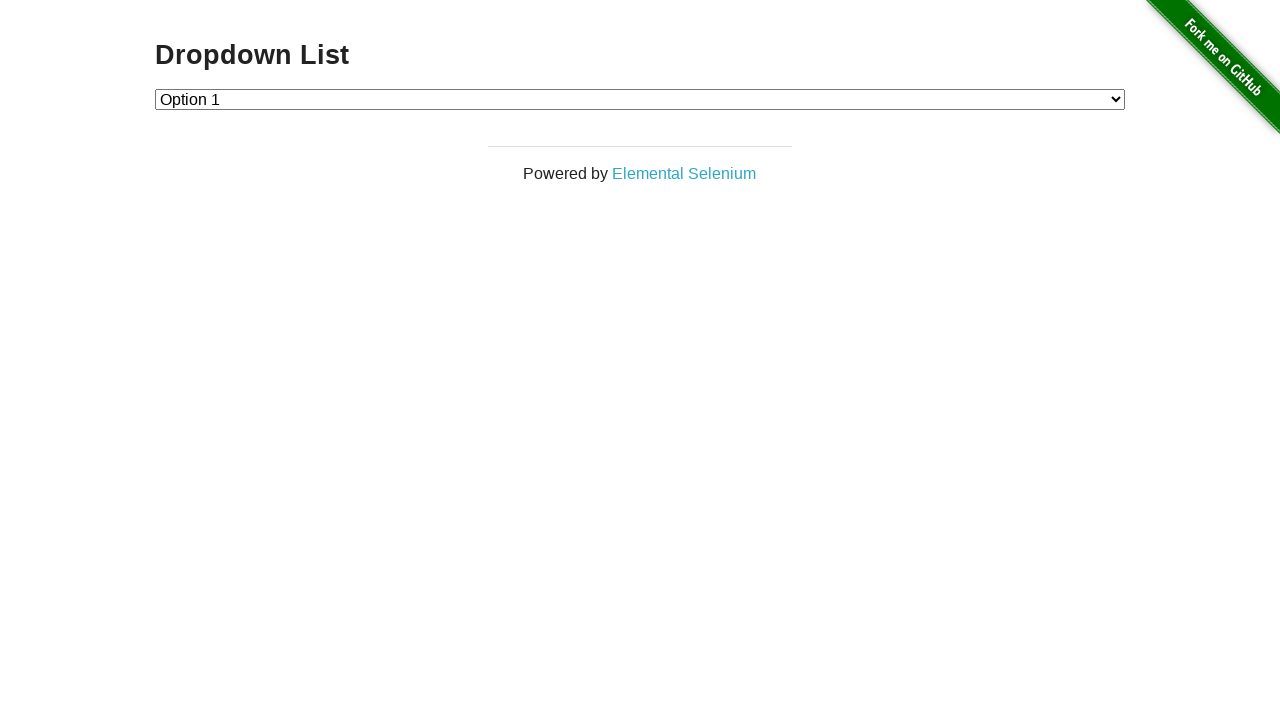

Retrieved text content of selected dropdown option
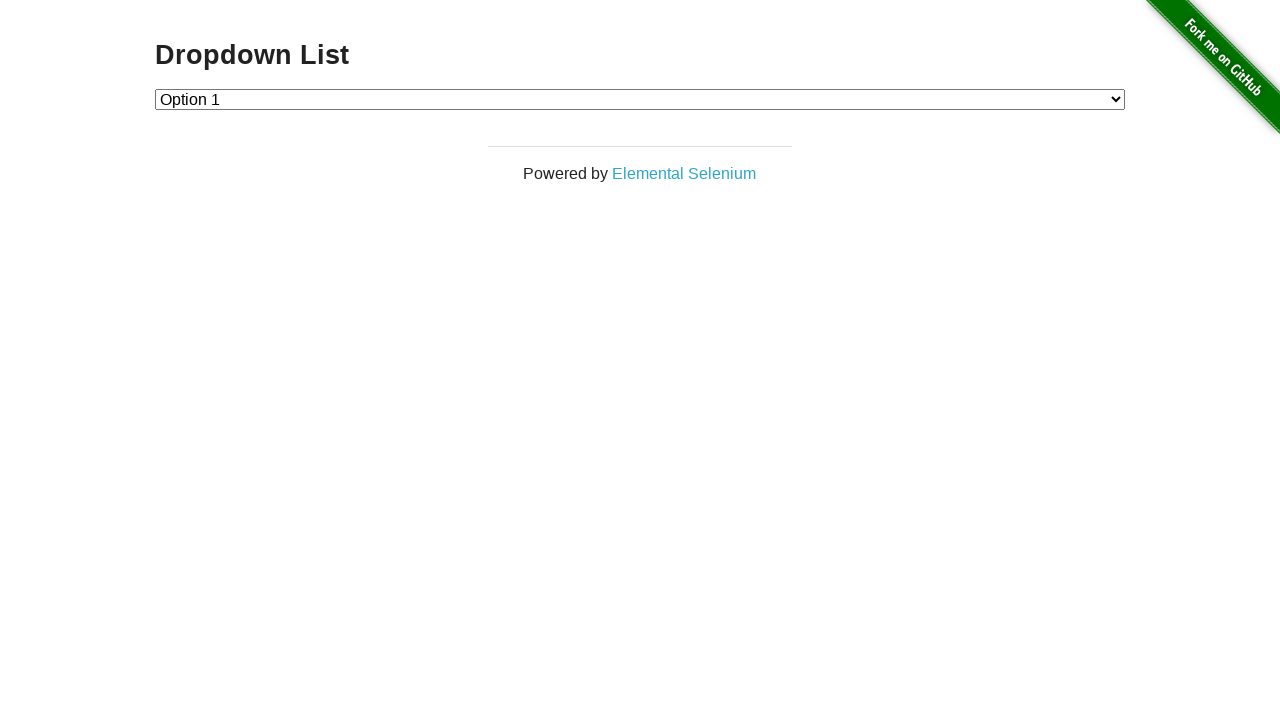

Verified that 'Option 1' is correctly selected in dropdown
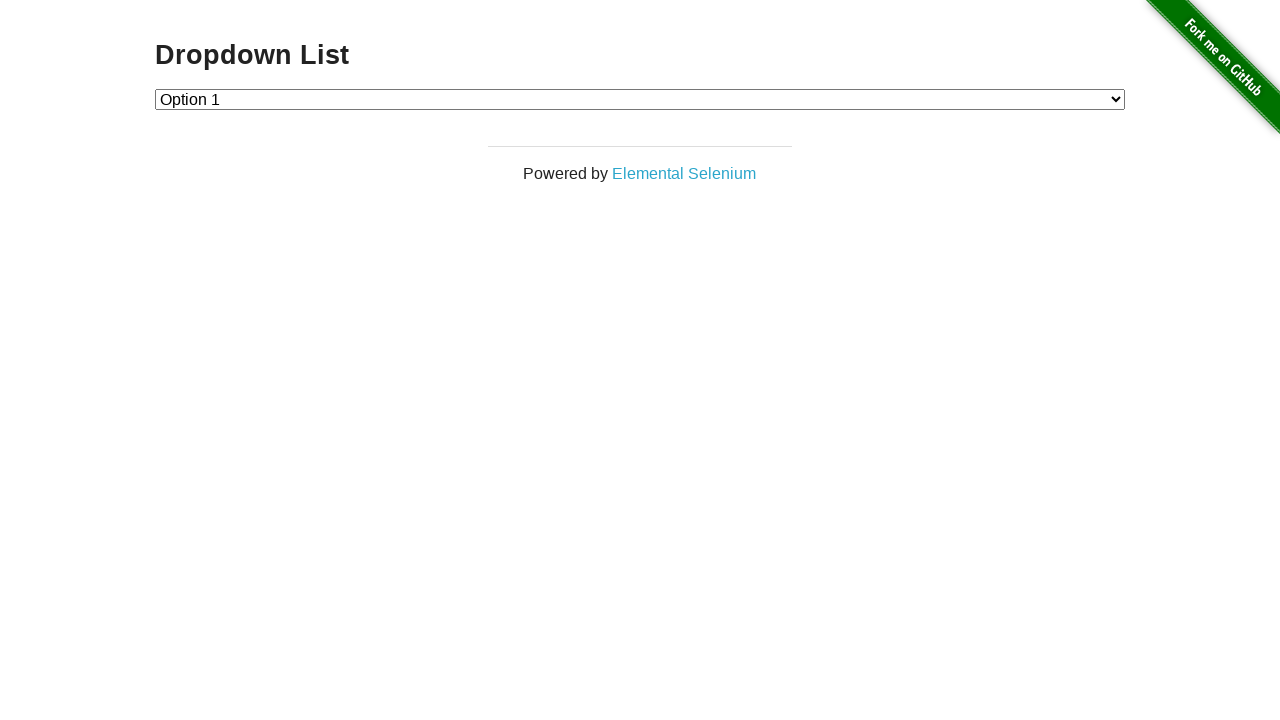

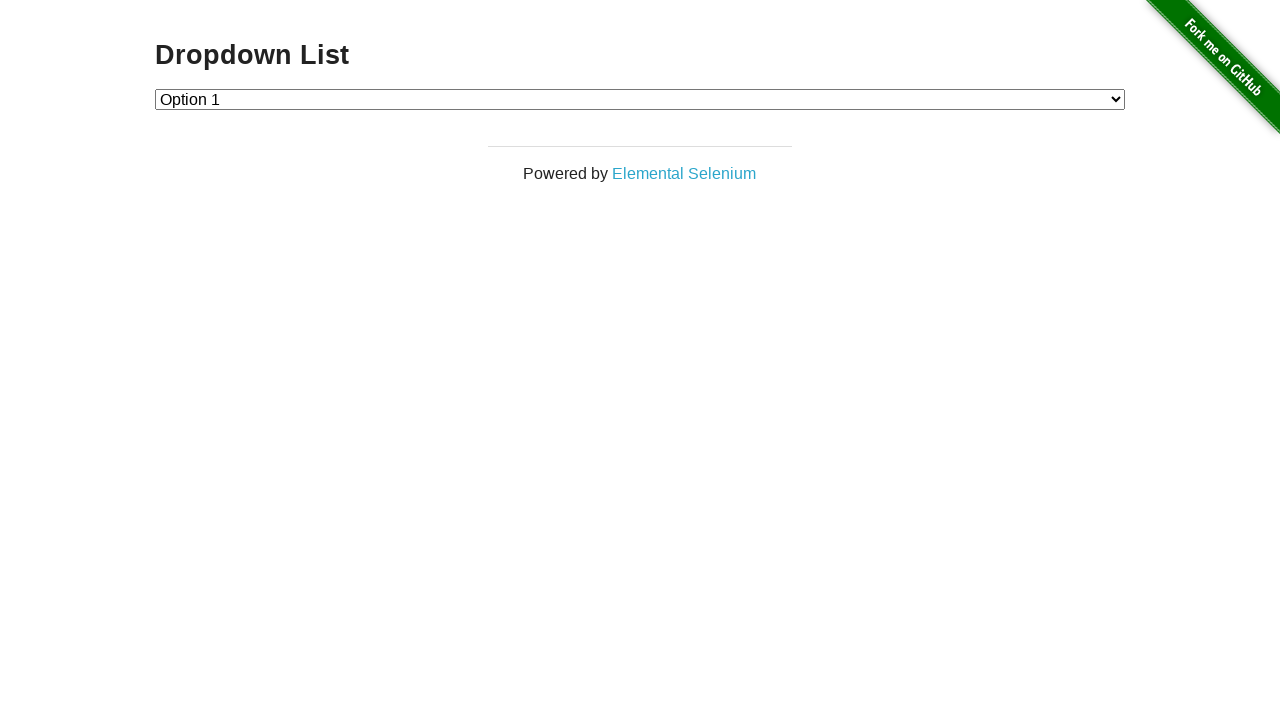